Tests the BlazeDemo flight booking flow by selecting a departure city, choosing a flight, and completing the purchase form with passenger and payment details.

Starting URL: https://blazedemo.com/

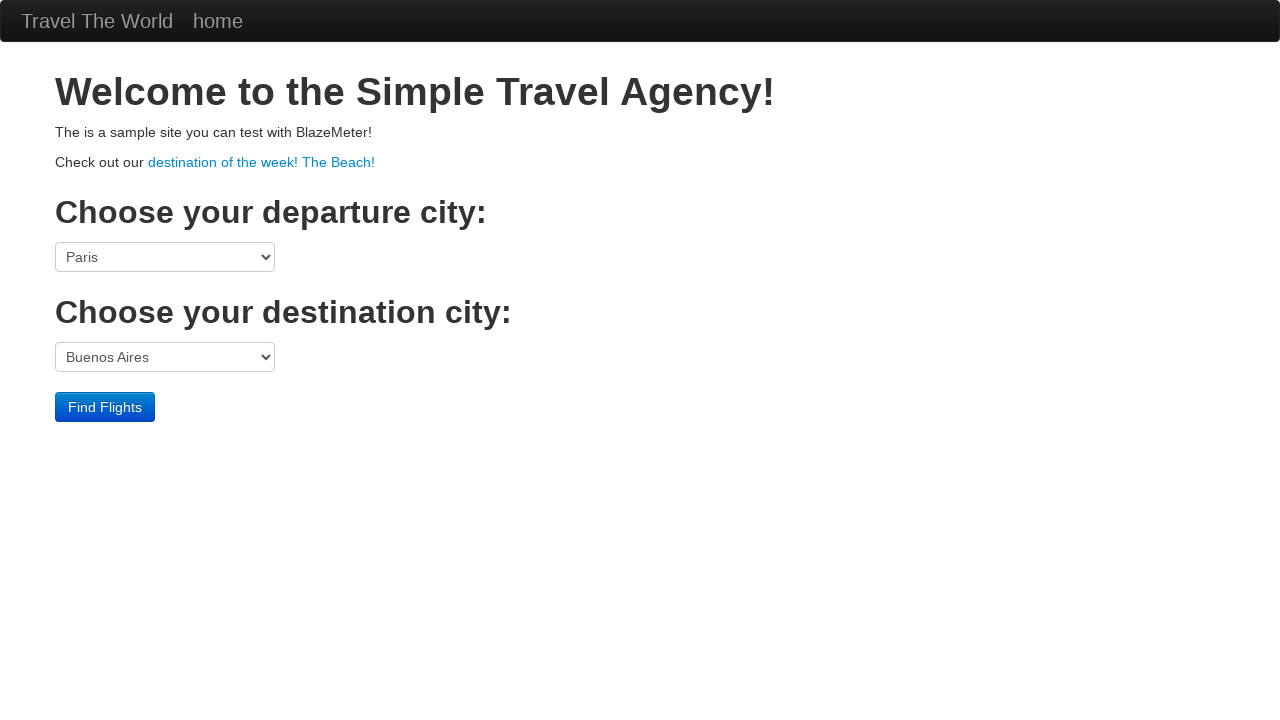

Clicked on departure port dropdown at (165, 257) on select[name='fromPort']
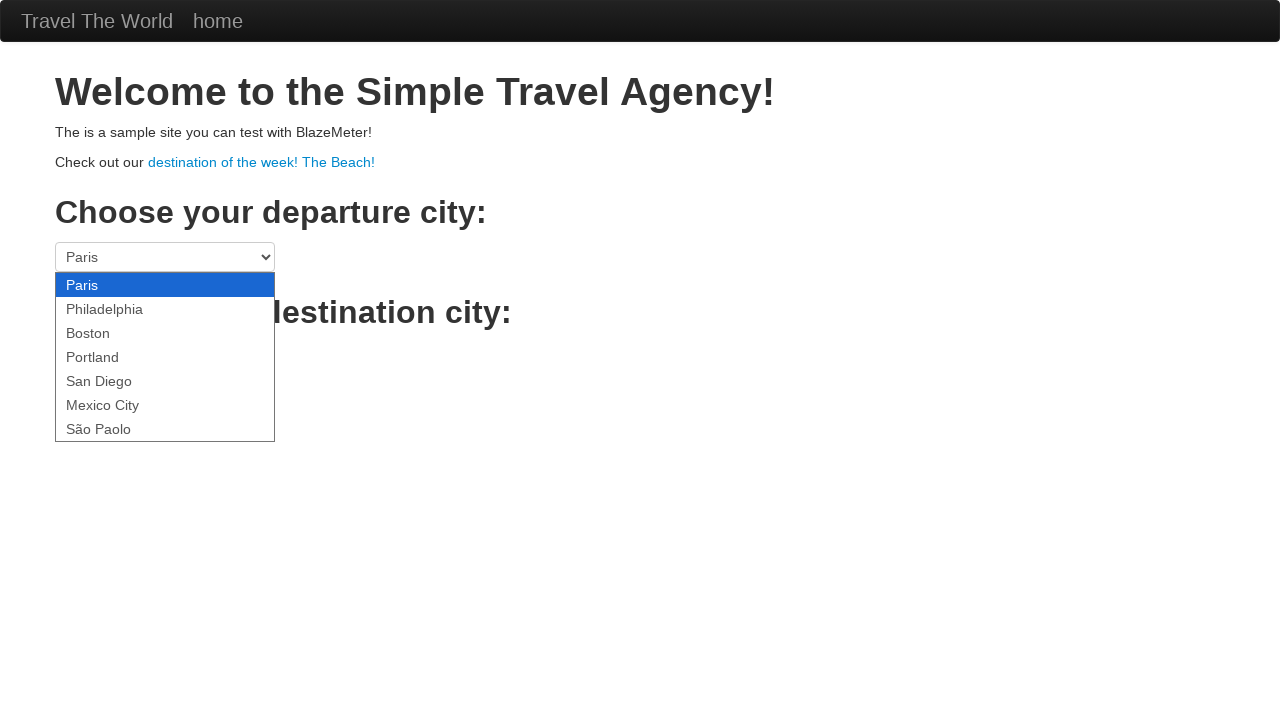

Selected Portland as departure city on select[name='fromPort']
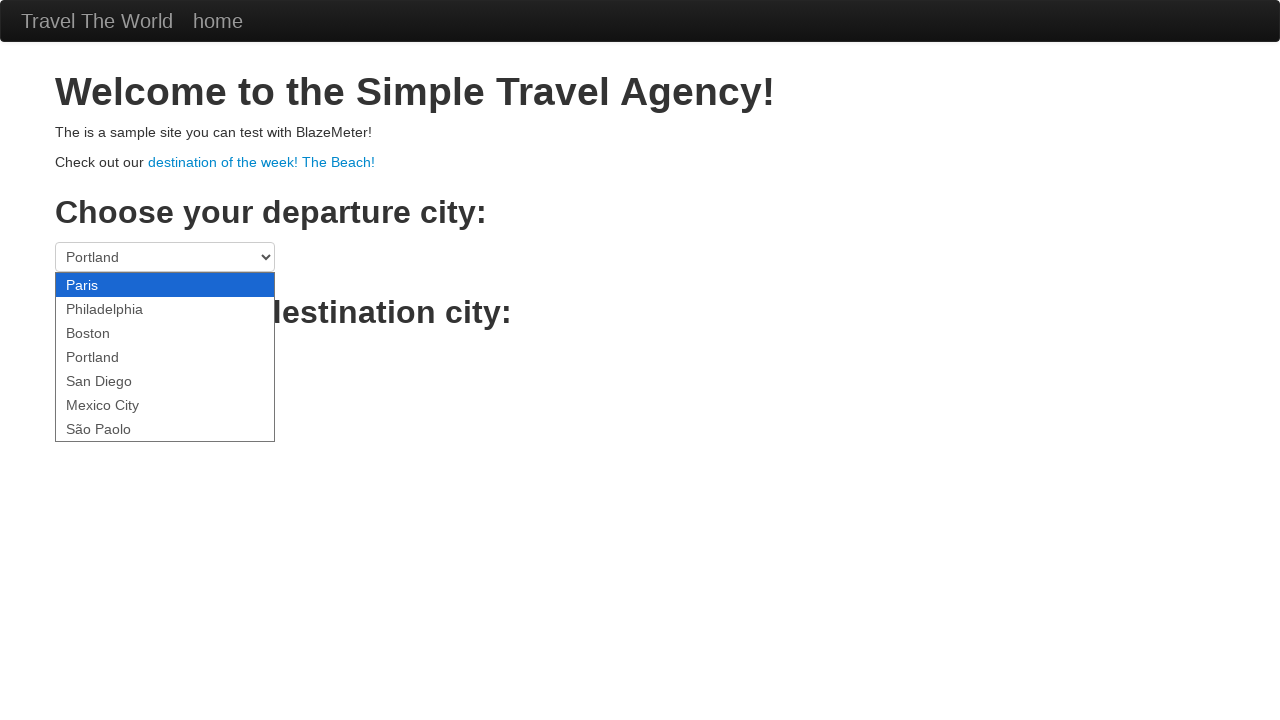

Clicked Find Flights button at (105, 407) on .btn-primary
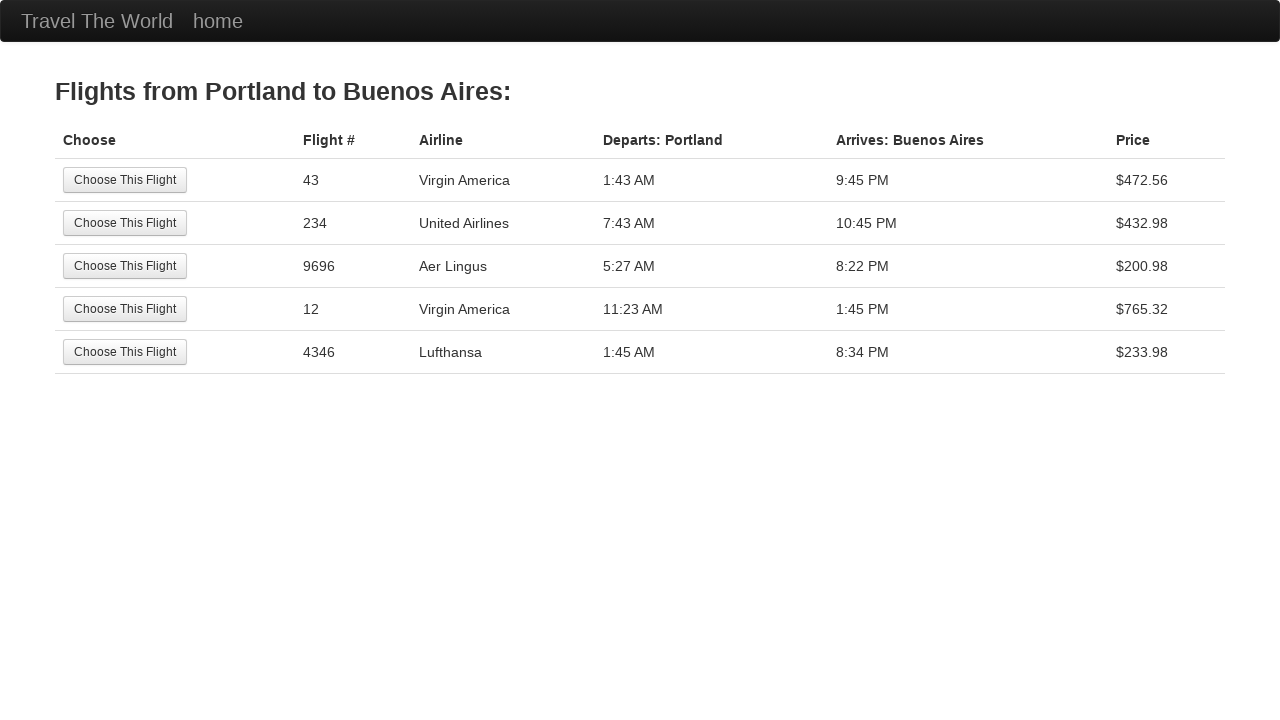

Selected the 5th flight option at (125, 352) on tr:nth-child(5) .btn
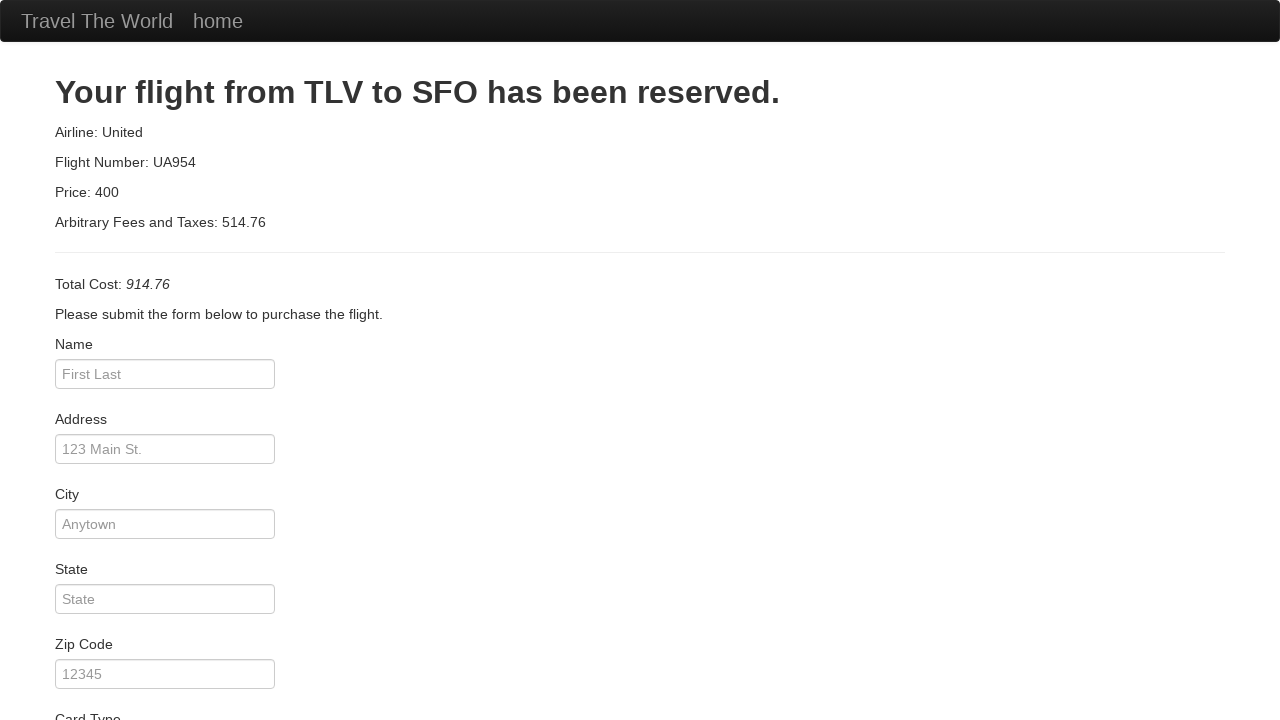

Clicked on passenger name field at (165, 374) on #inputName
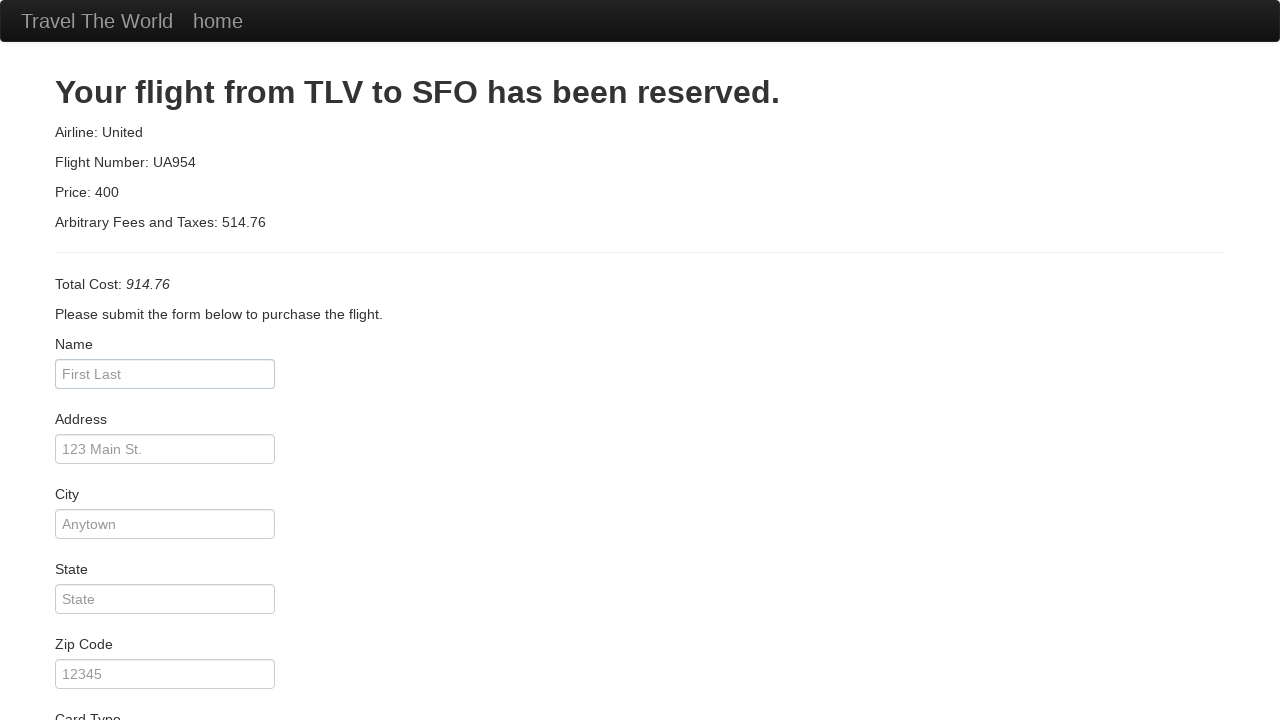

Filled in passenger name as 'Puneet Vashisht' on #inputName
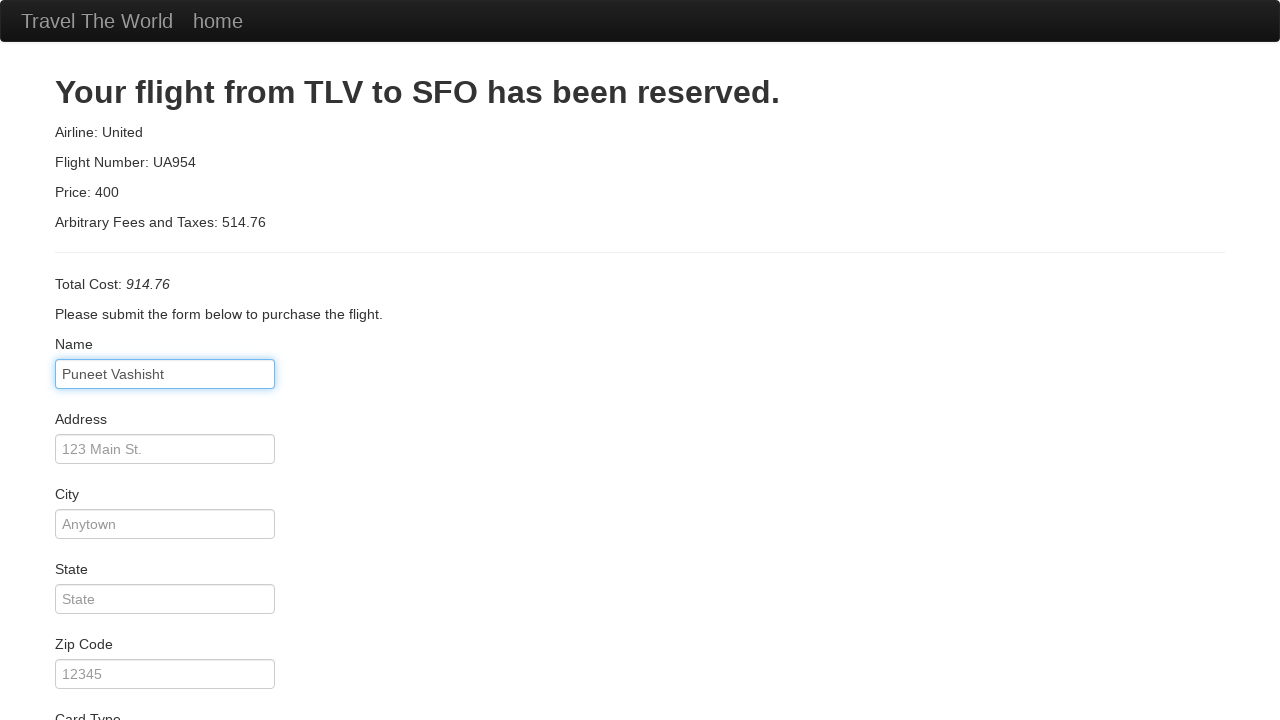

Filled in address field on #address
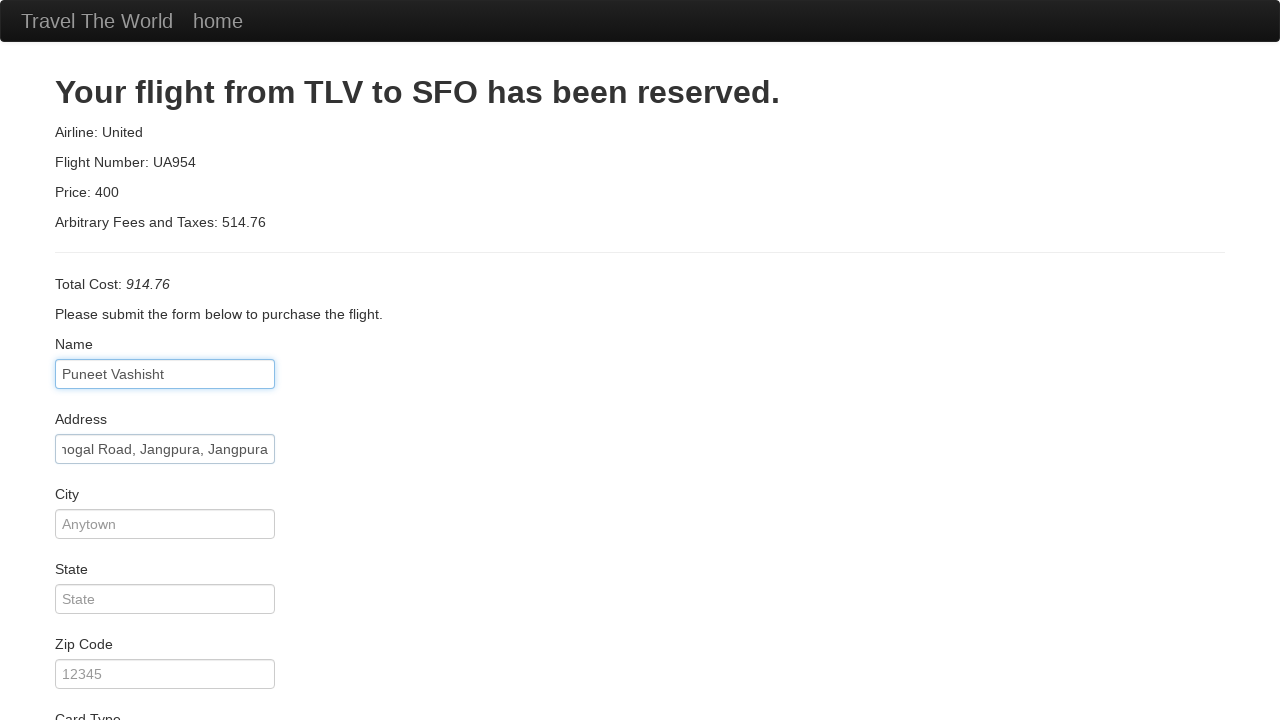

Filled in city as 'New Delhi' on #city
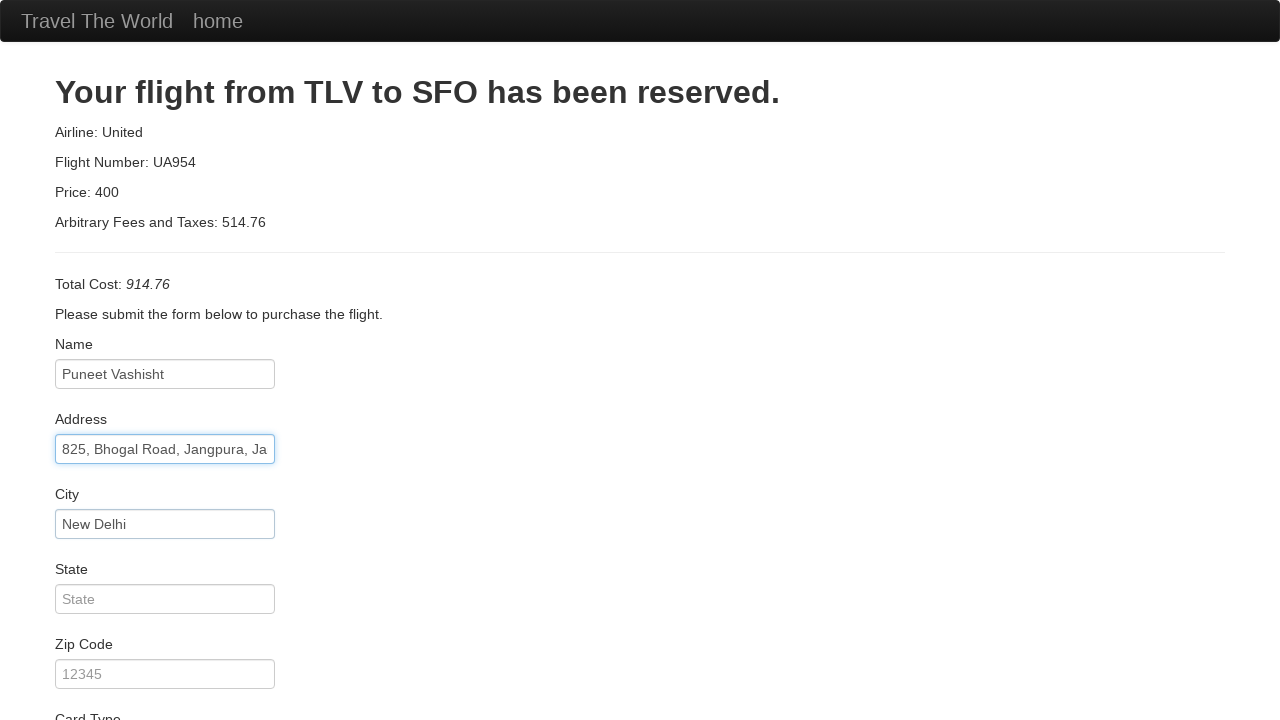

Filled in state as 'Delhi' on #state
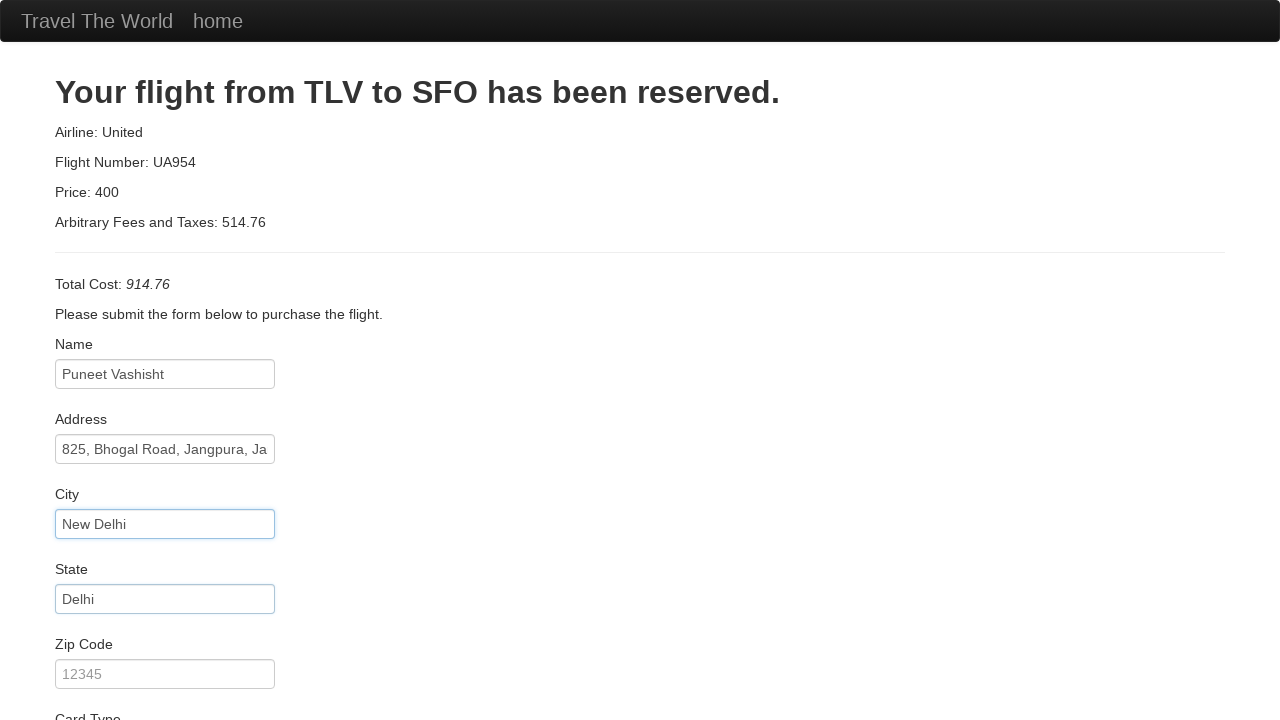

Filled in zip code as '110014' on #zipCode
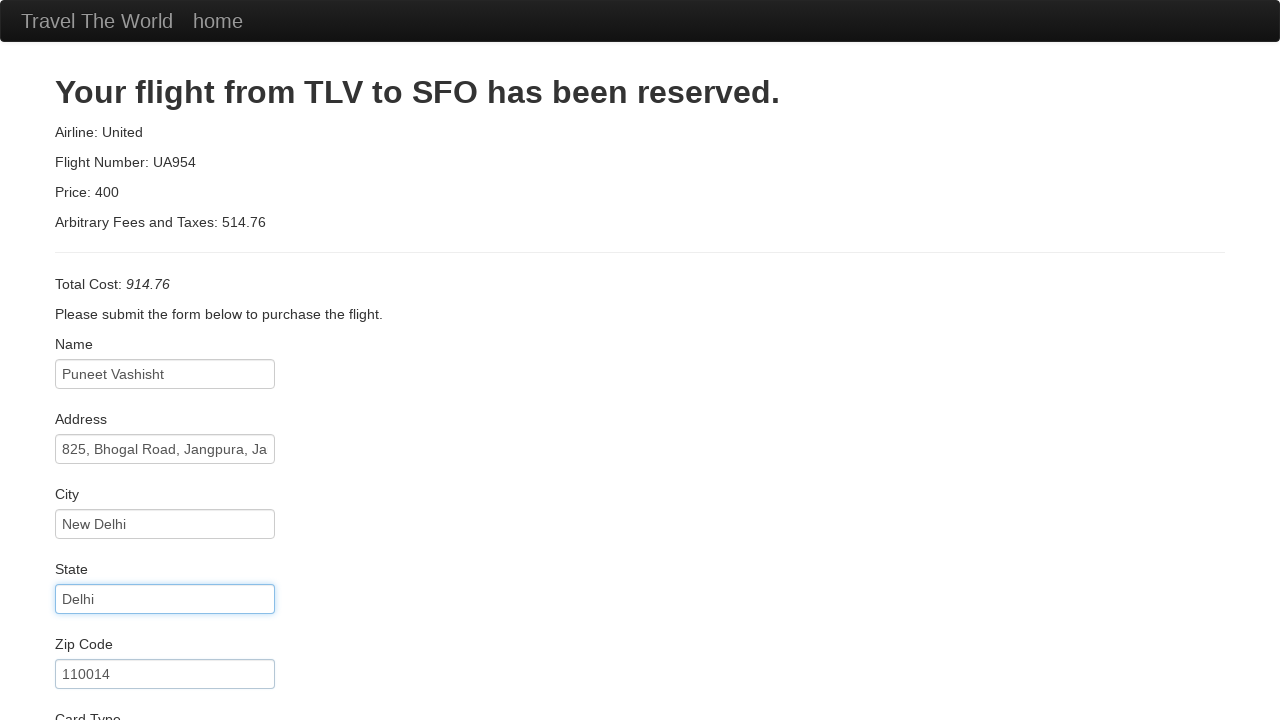

Clicked on credit card number field at (165, 380) on #creditCardNumber
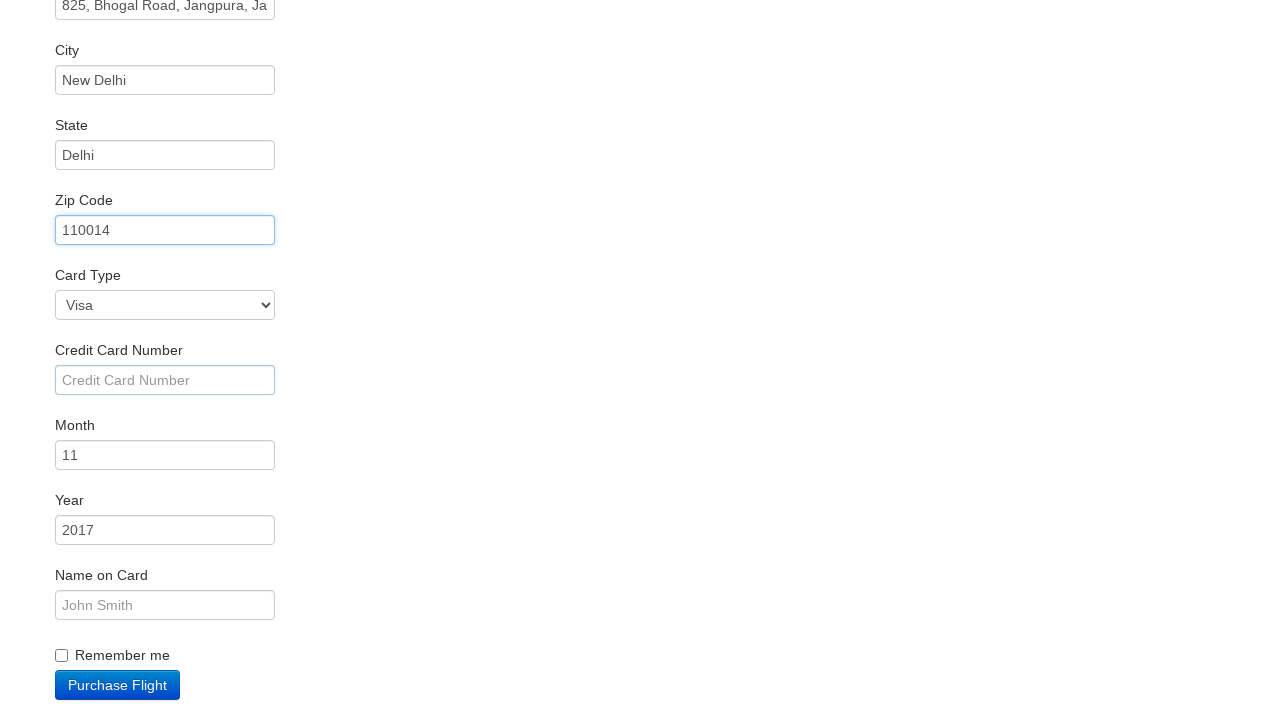

Filled in credit card number on #creditCardNumber
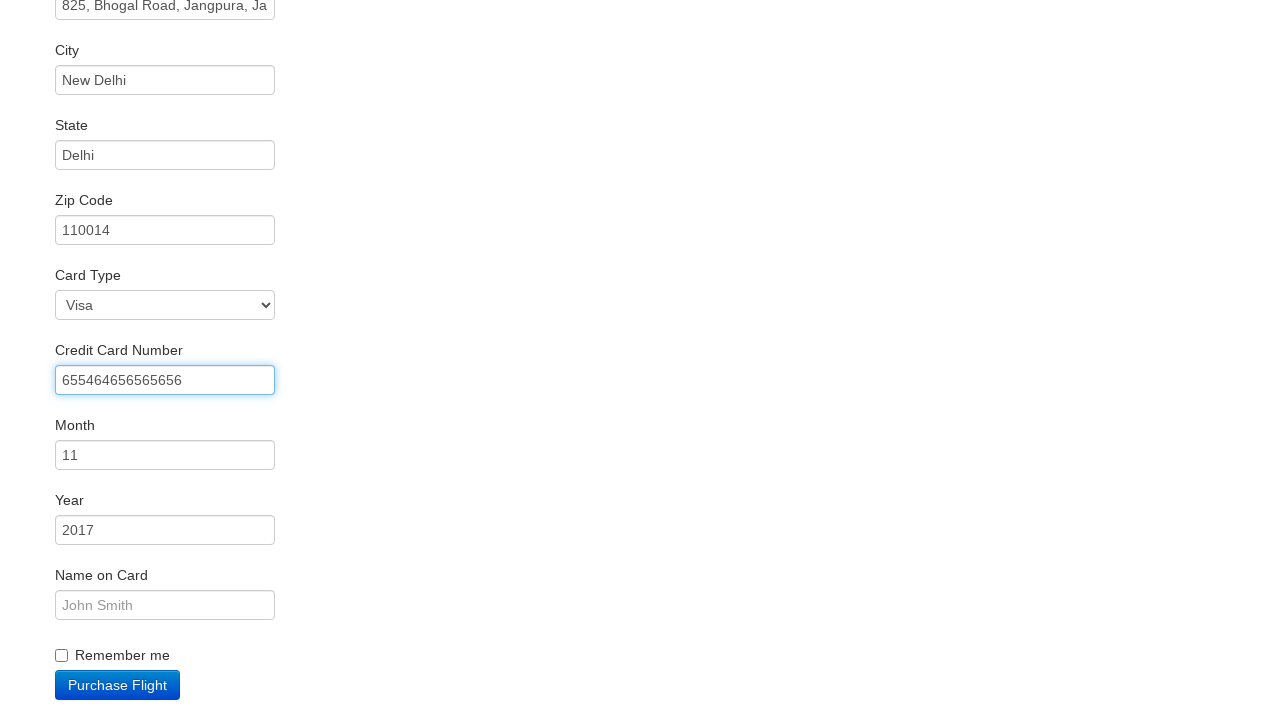

Clicked on name on card field at (165, 605) on #nameOnCard
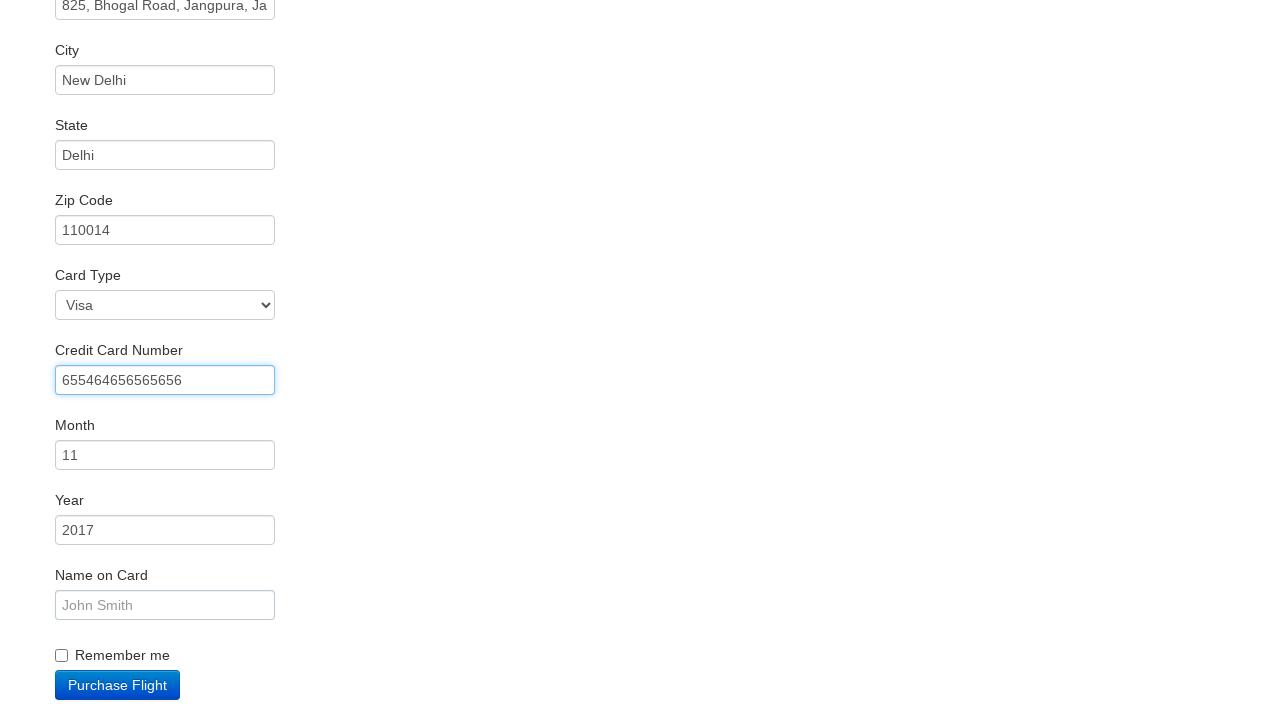

Filled in name on card as 'John Smith' on #nameOnCard
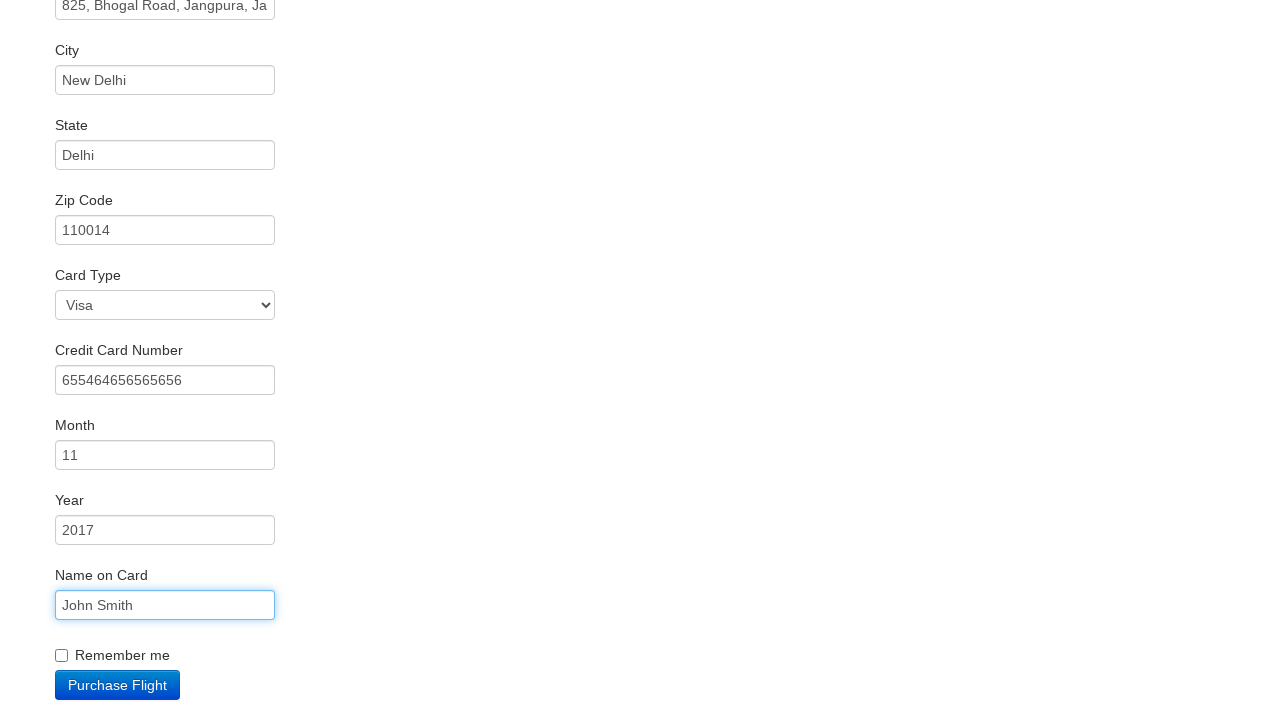

Checked the Remember Me checkbox at (62, 656) on #rememberMe
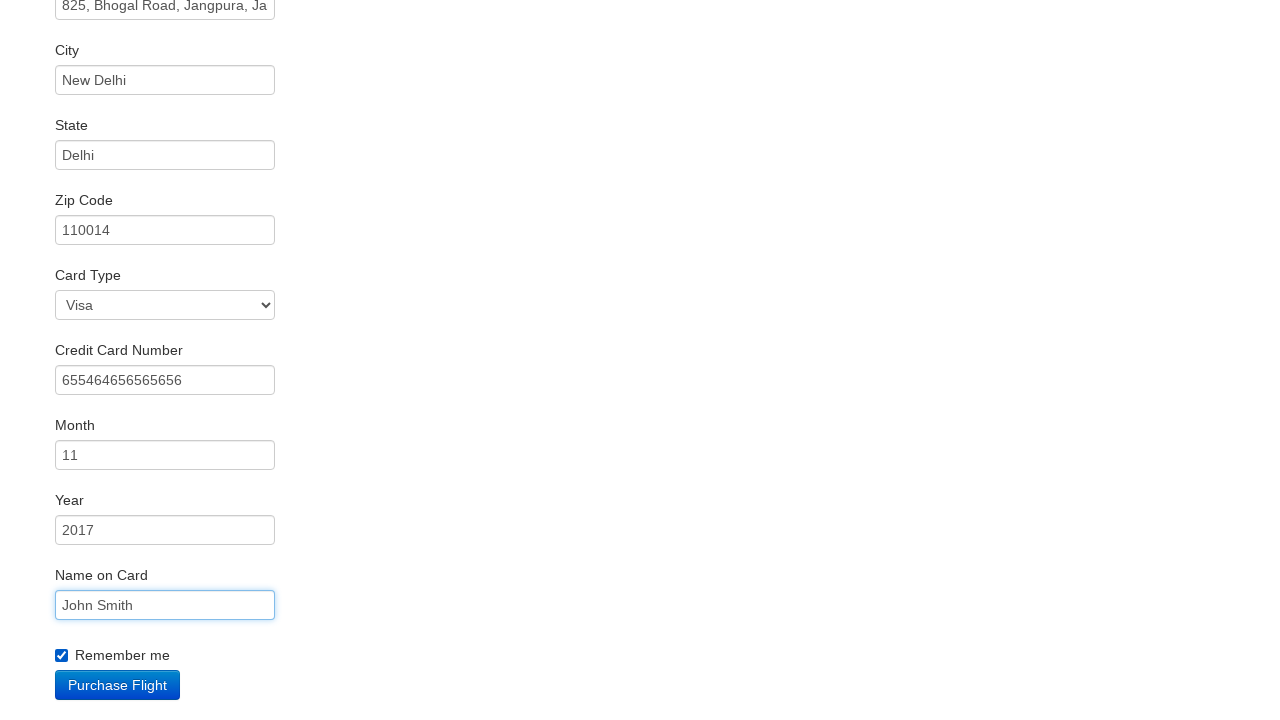

Clicked Purchase Flight button to complete booking at (118, 685) on .btn-primary
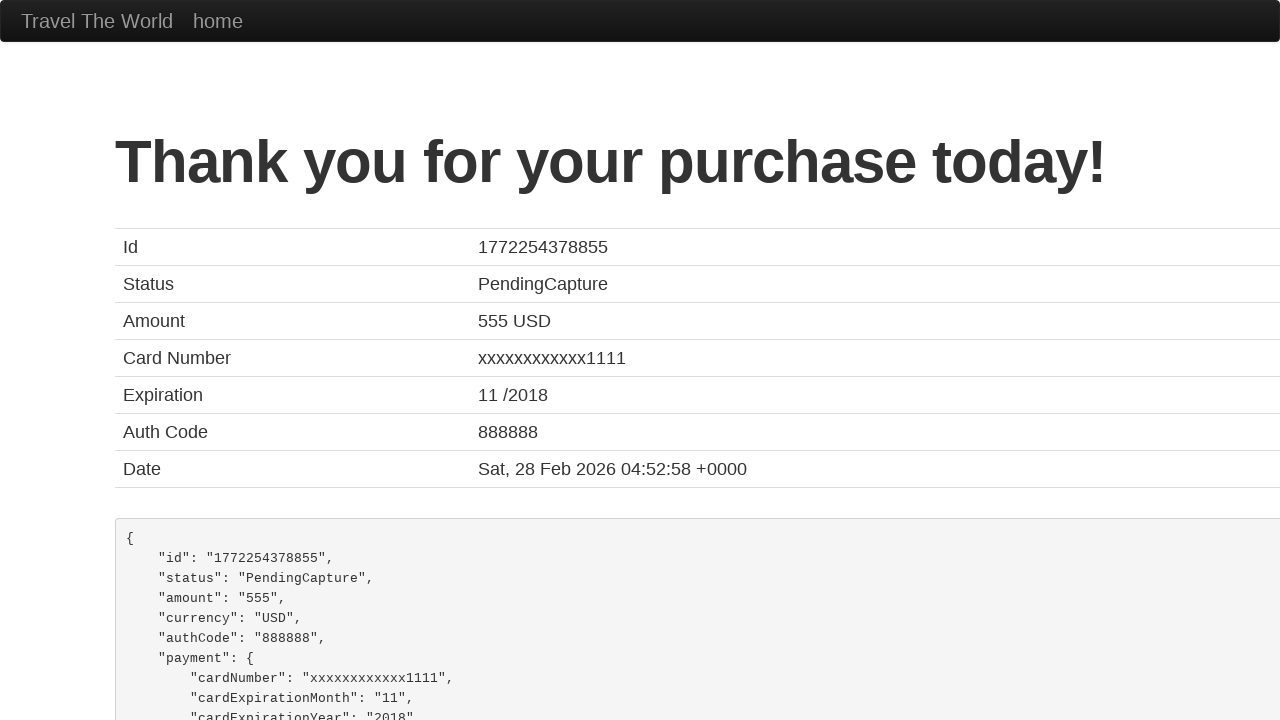

Flight purchase confirmation page loaded
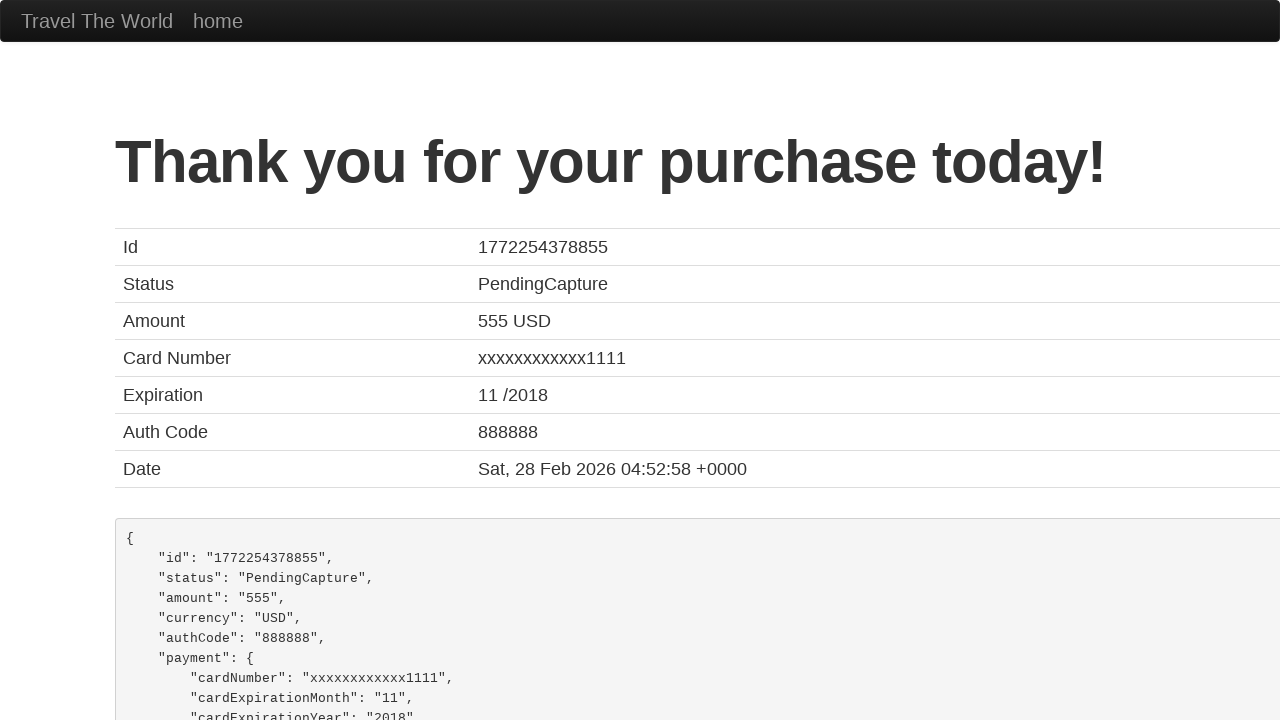

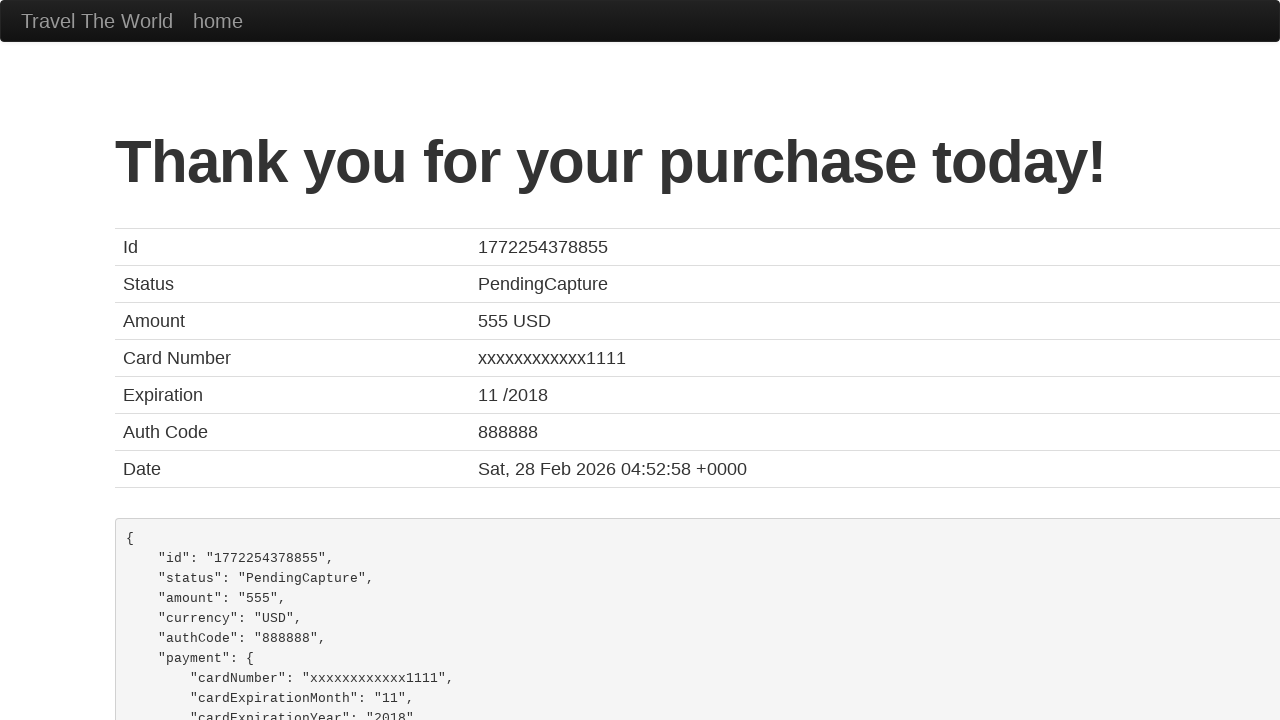